Tests the remember me checkbox functionality by clicking it and verifying it becomes selected

Starting URL: https://login.salesforce.com/

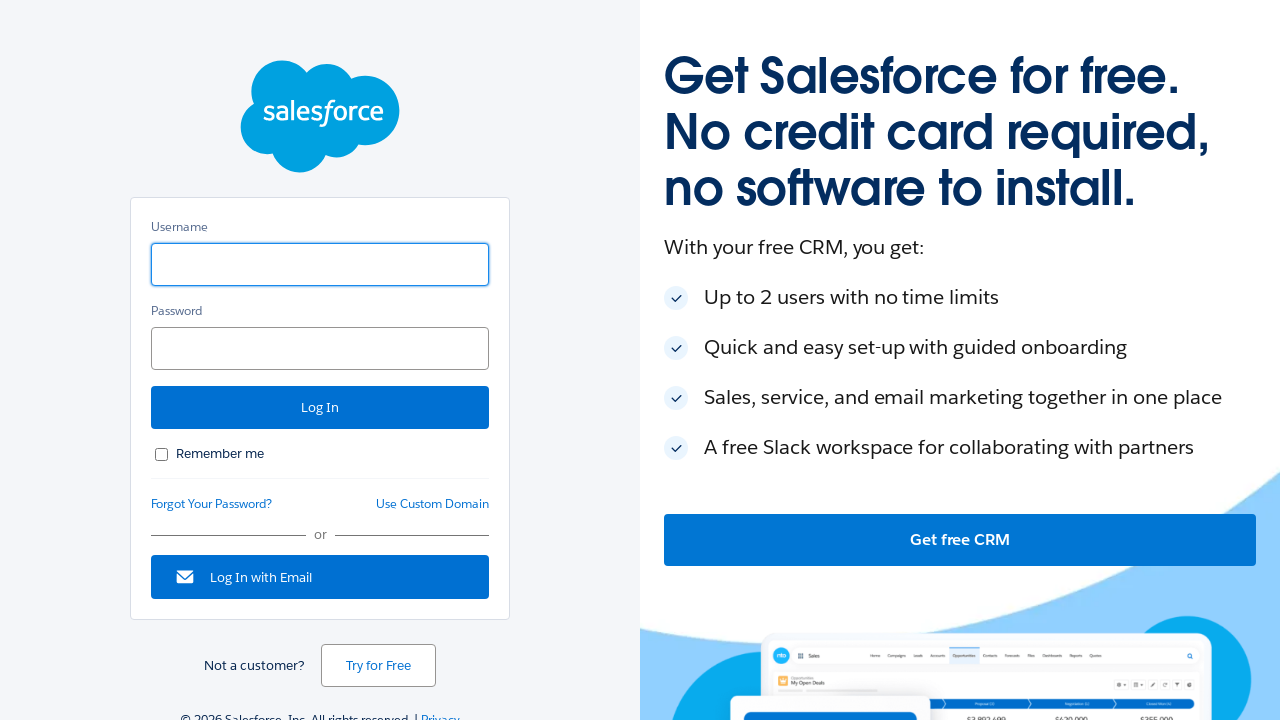

Clicked the remember me checkbox at (162, 454) on input[type='checkbox']
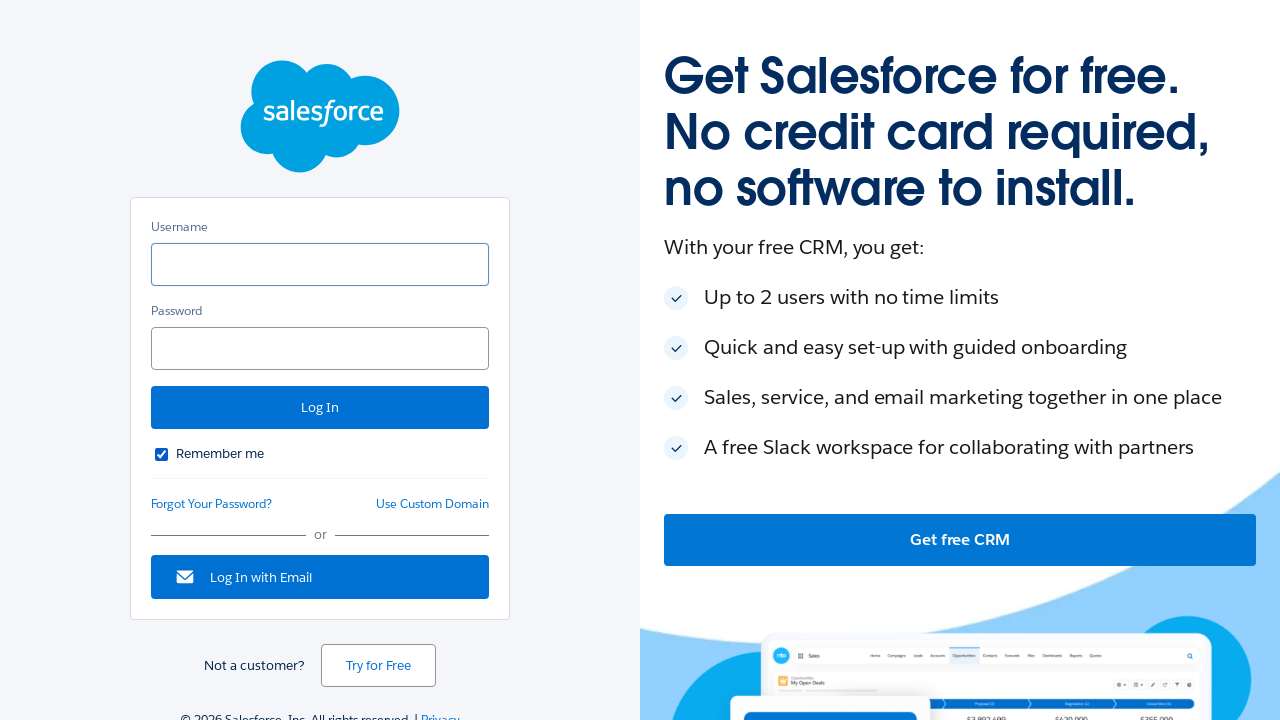

Verified that the remember me checkbox is selected
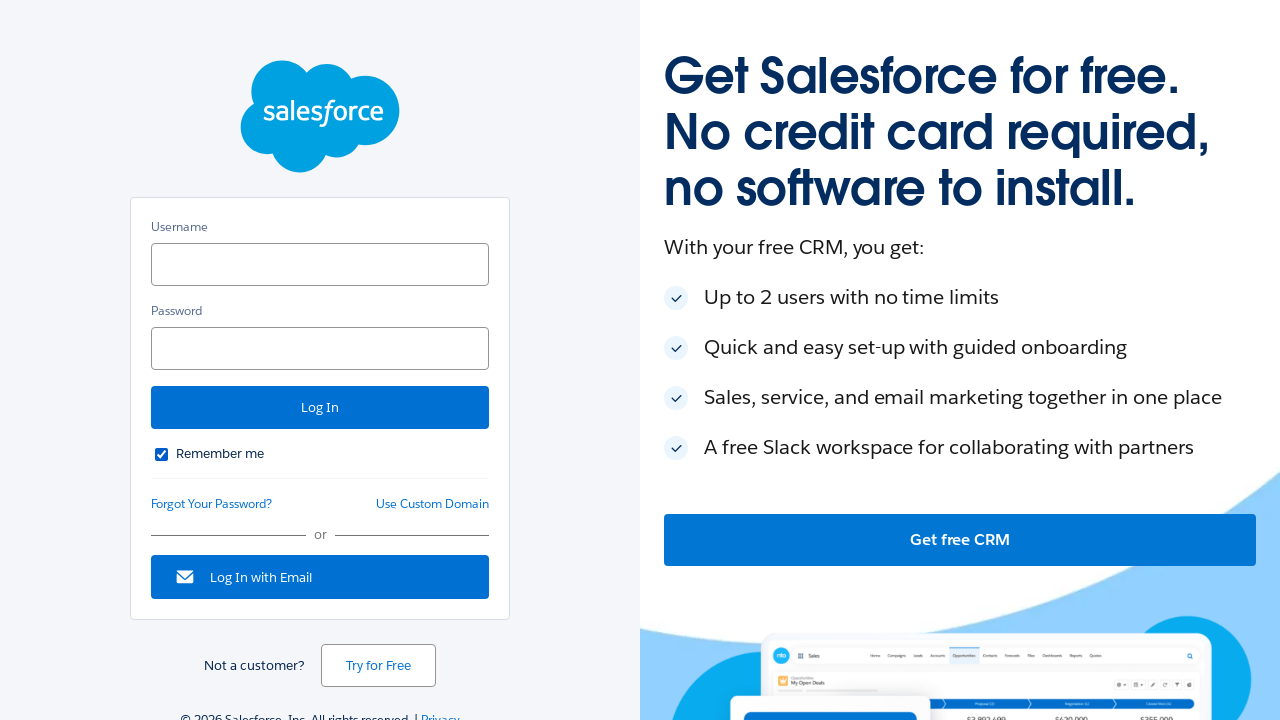

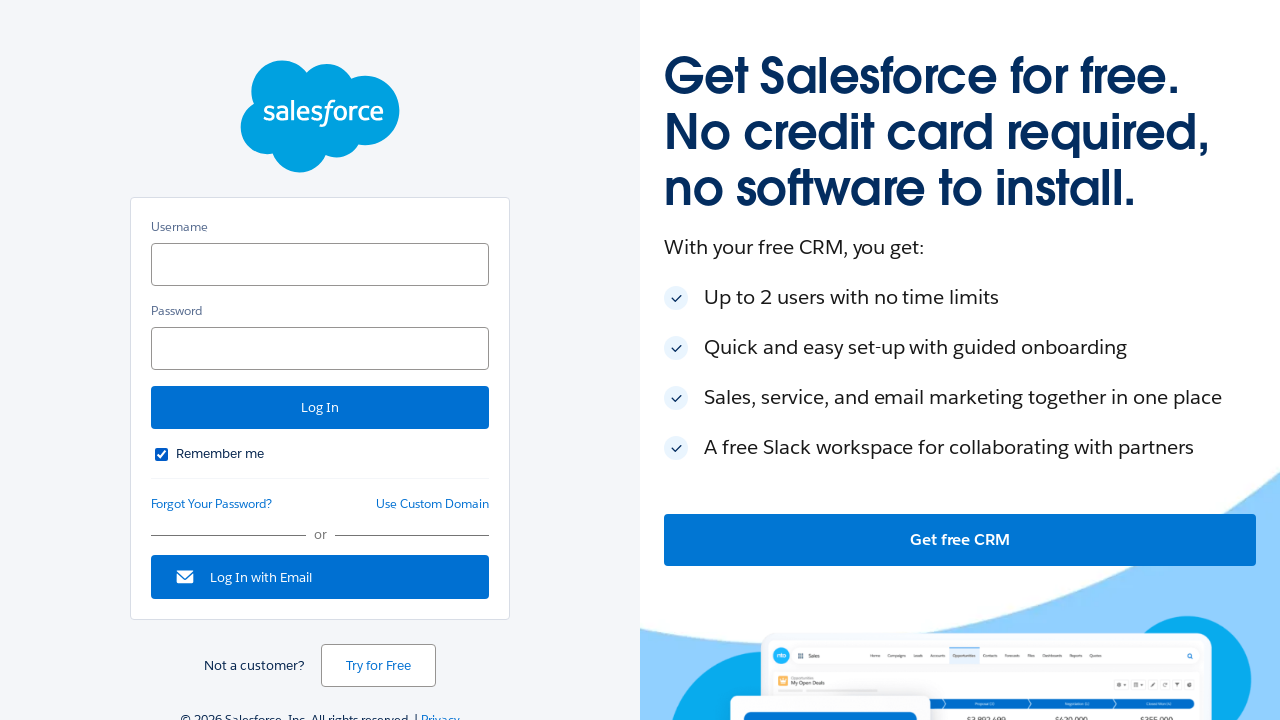